Tests different types of JavaScript alerts including simple alert acceptance, confirm alert dismissal, and prompt alert with text input

Starting URL: https://www.leafground.com/alert.xhtml

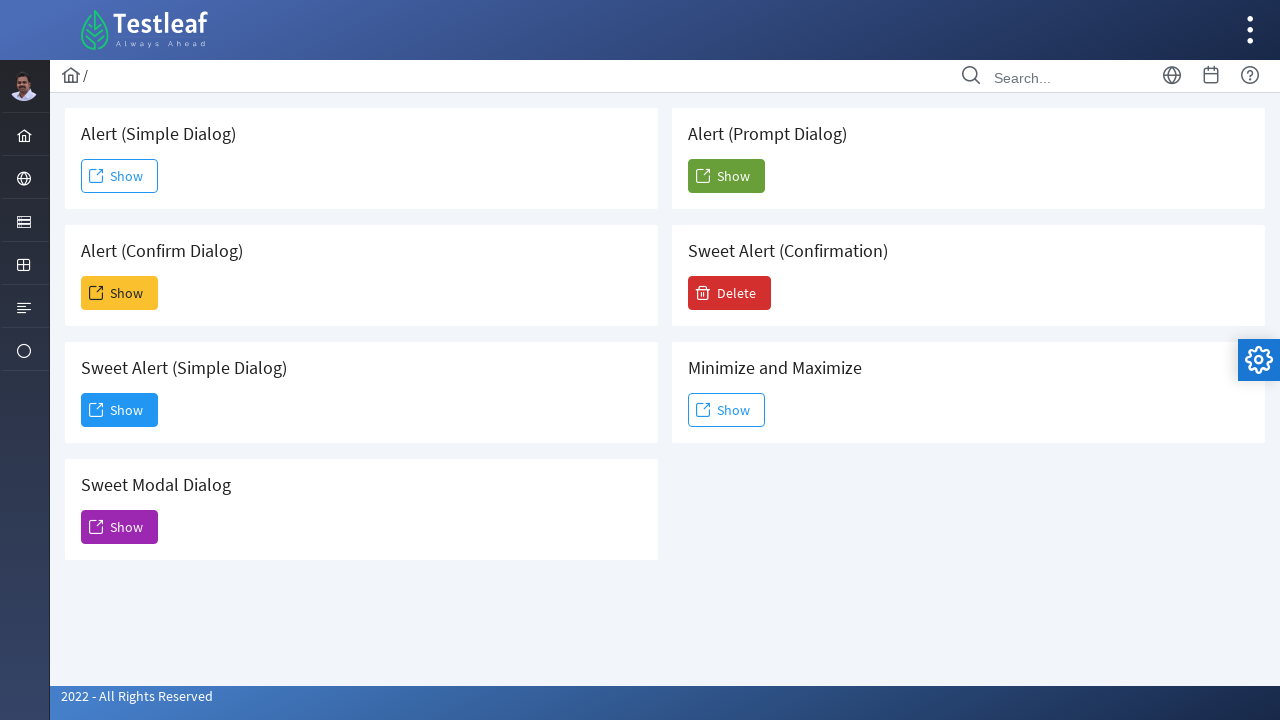

Clicked button to trigger simple alert at (120, 176) on (//button[@type='submit'])[1]
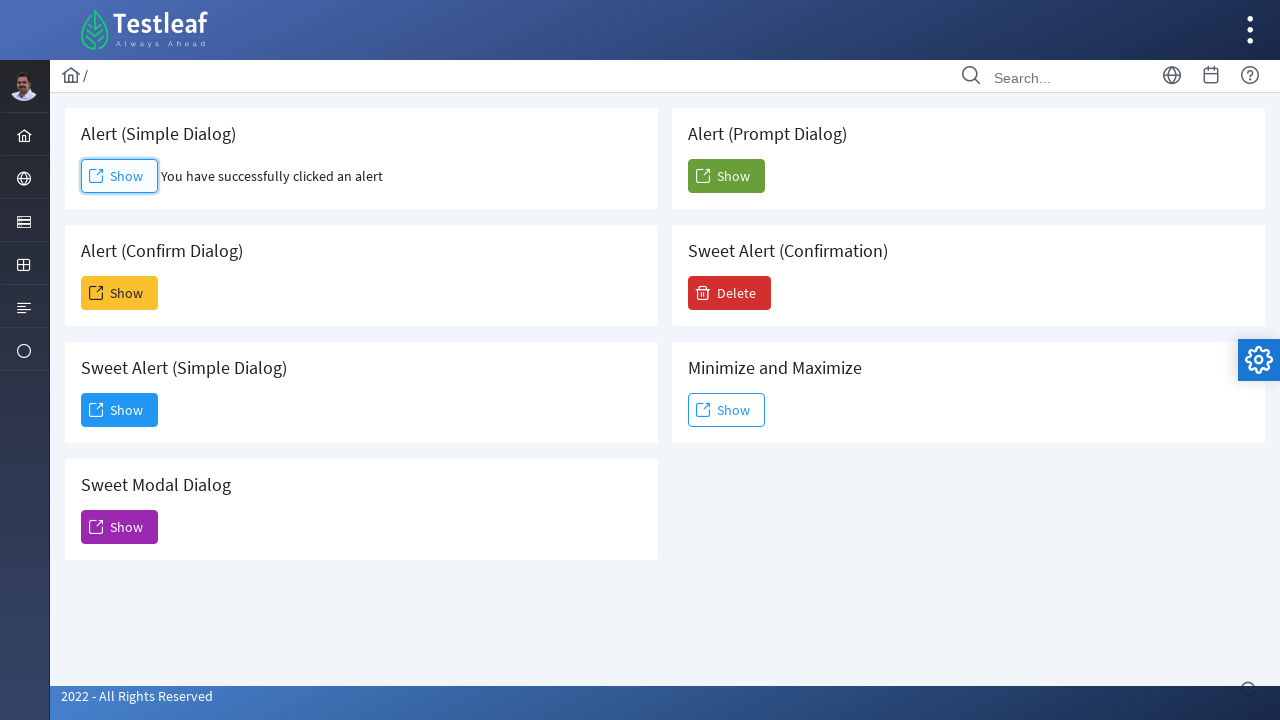

Accepted simple alert dialog
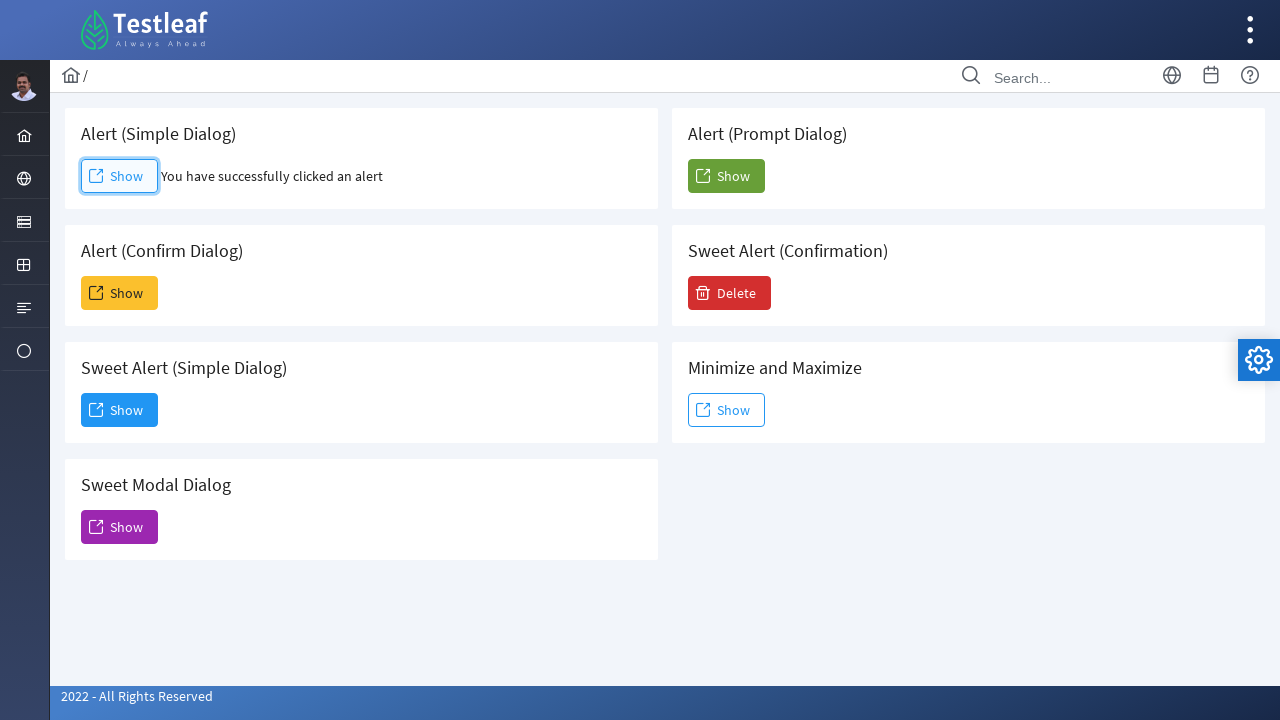

Clicked button to trigger confirm alert at (120, 293) on (//button[@type='submit'])[2]
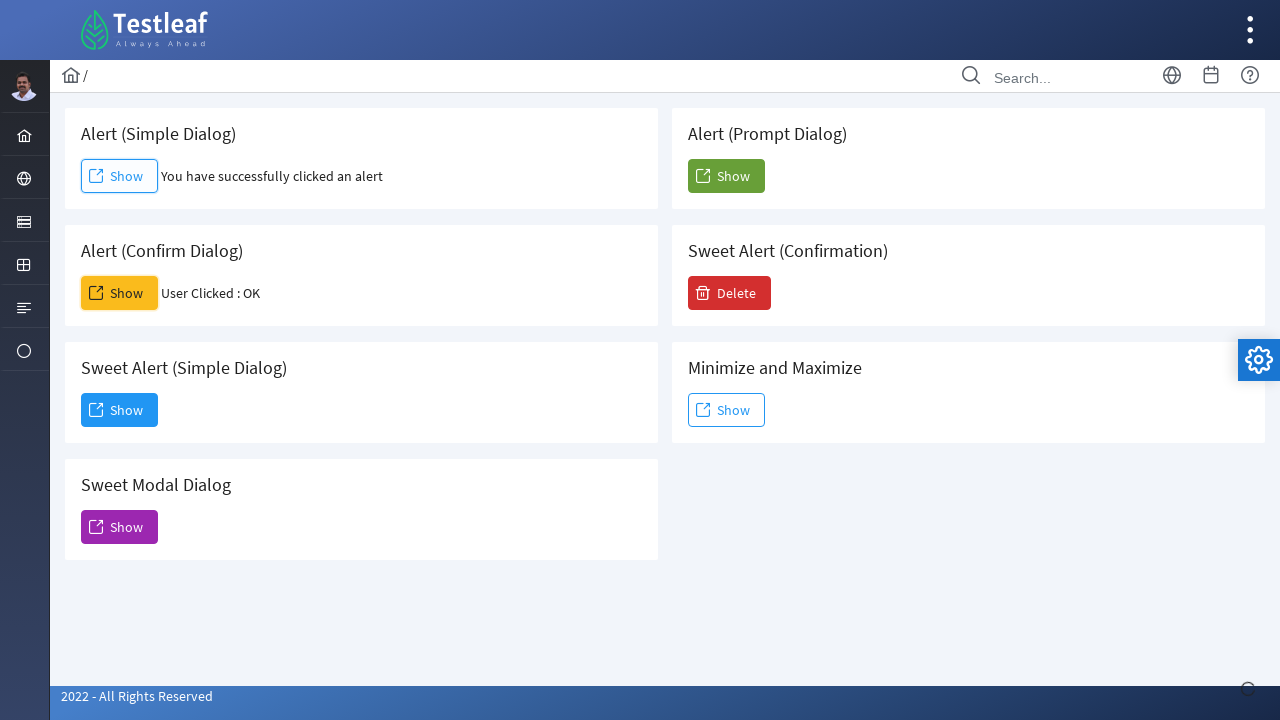

Dismissed confirm alert dialog
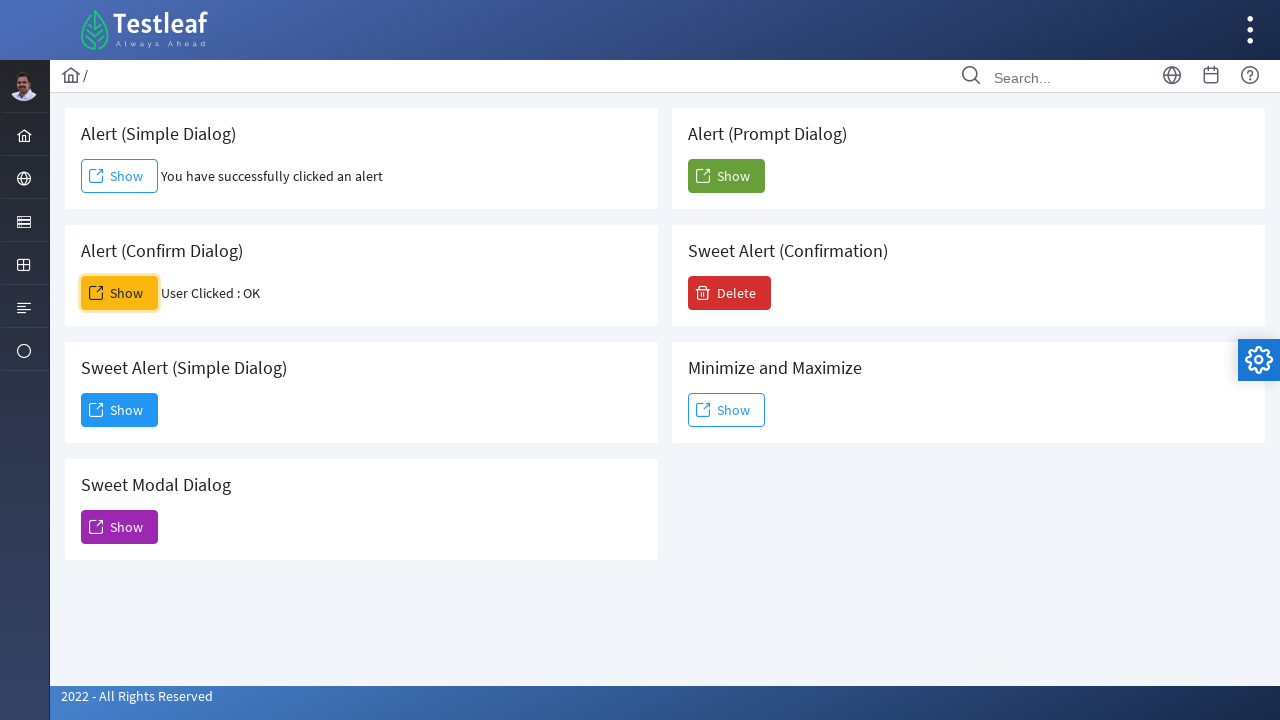

Set up prompt dialog handler to accept with text 'john richard'
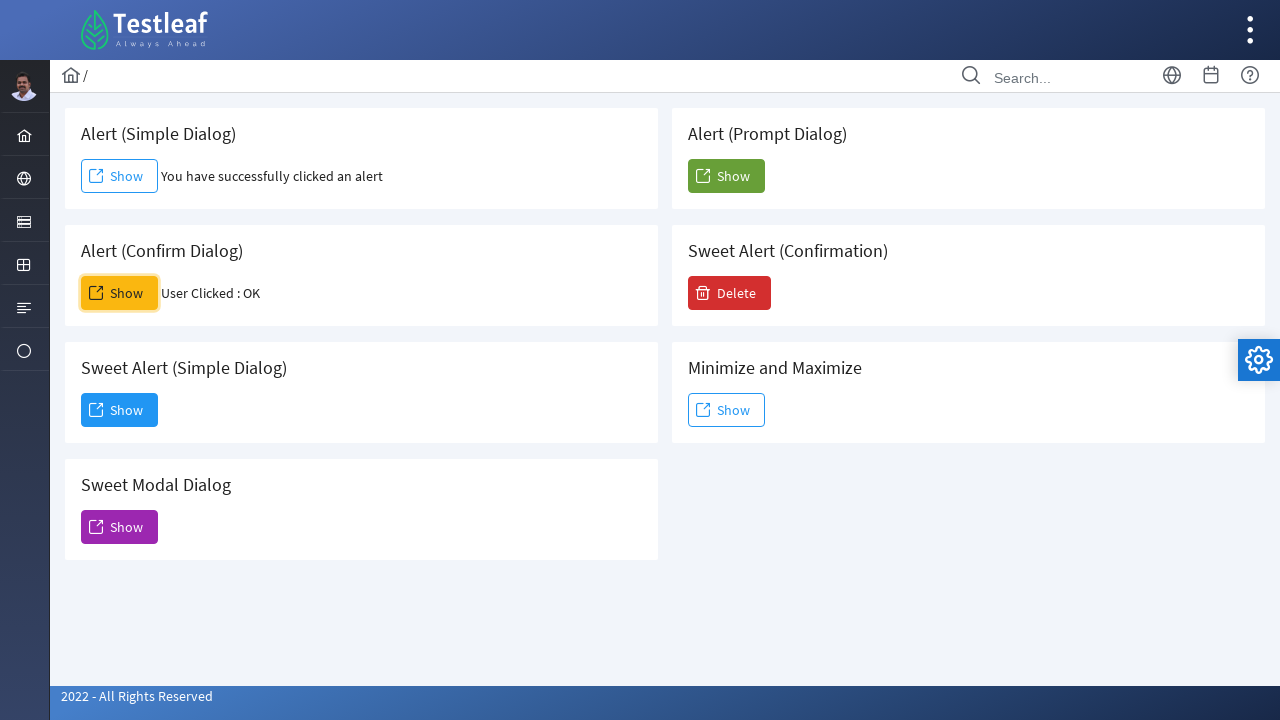

Clicked button to trigger prompt alert at (726, 176) on (//button[@type='submit'])[4]
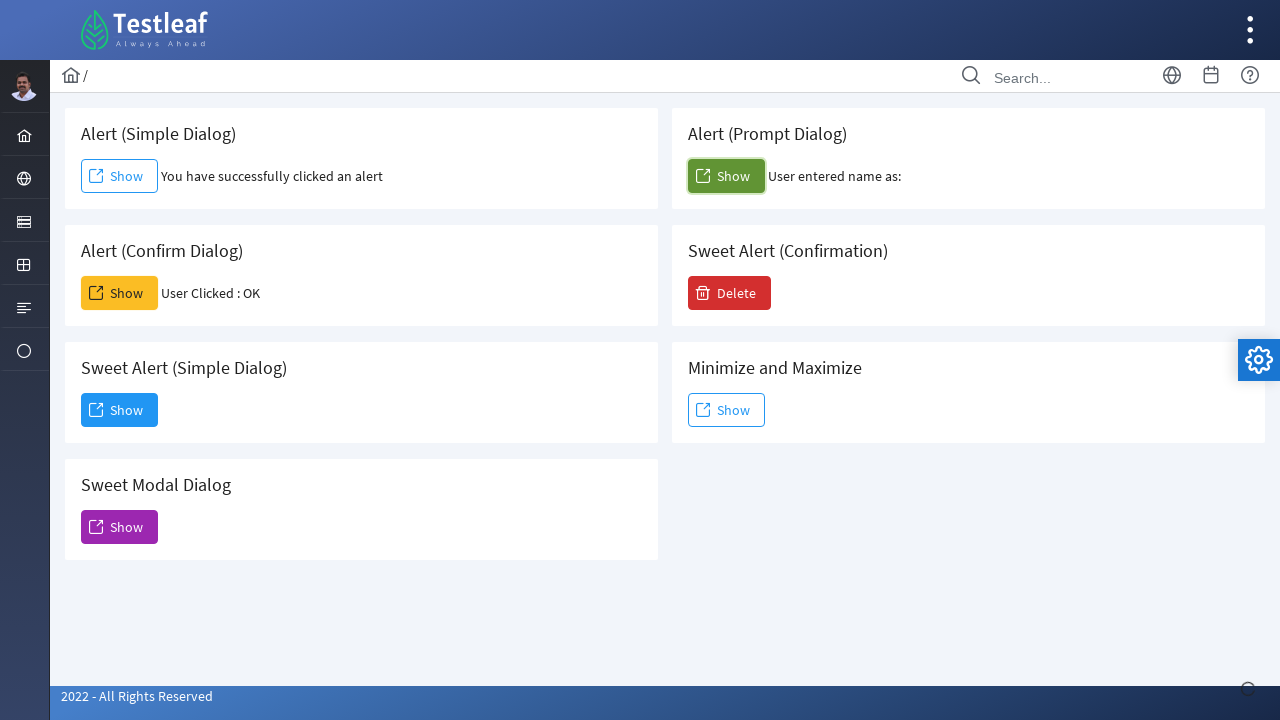

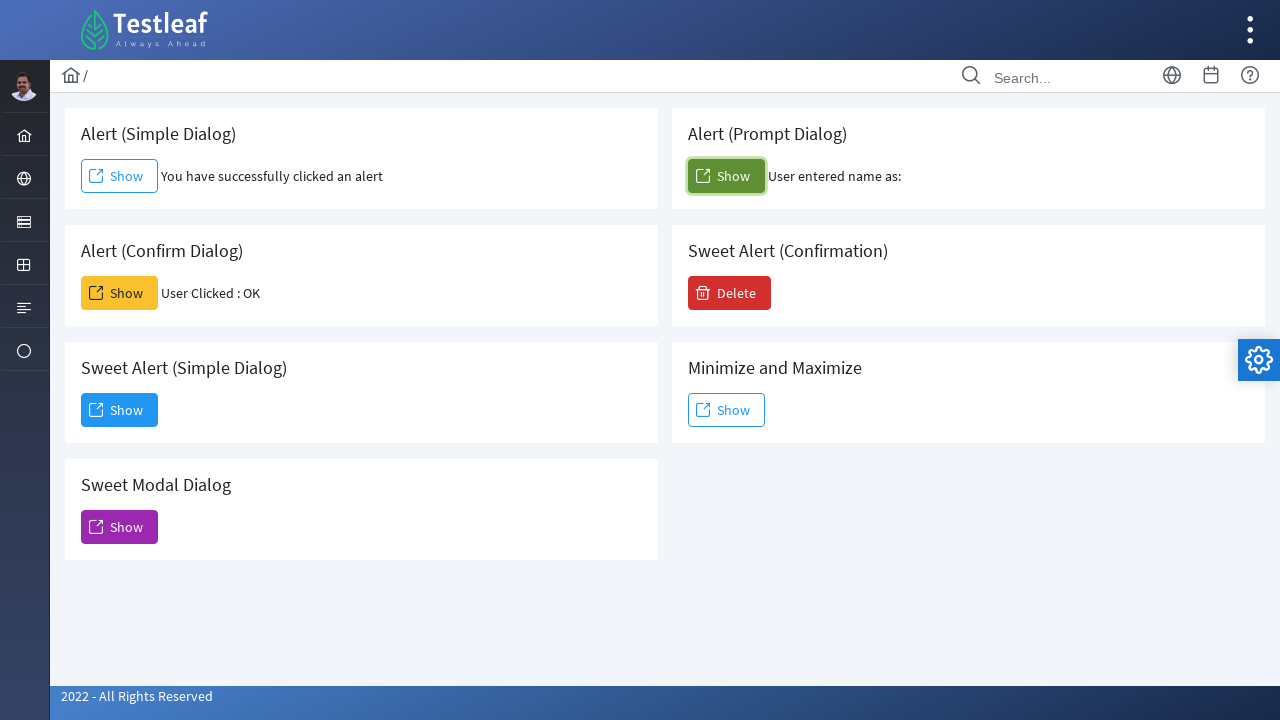